Tests that entering incorrect username and password displays an error message about invalid credentials

Starting URL: https://www.saucedemo.com/

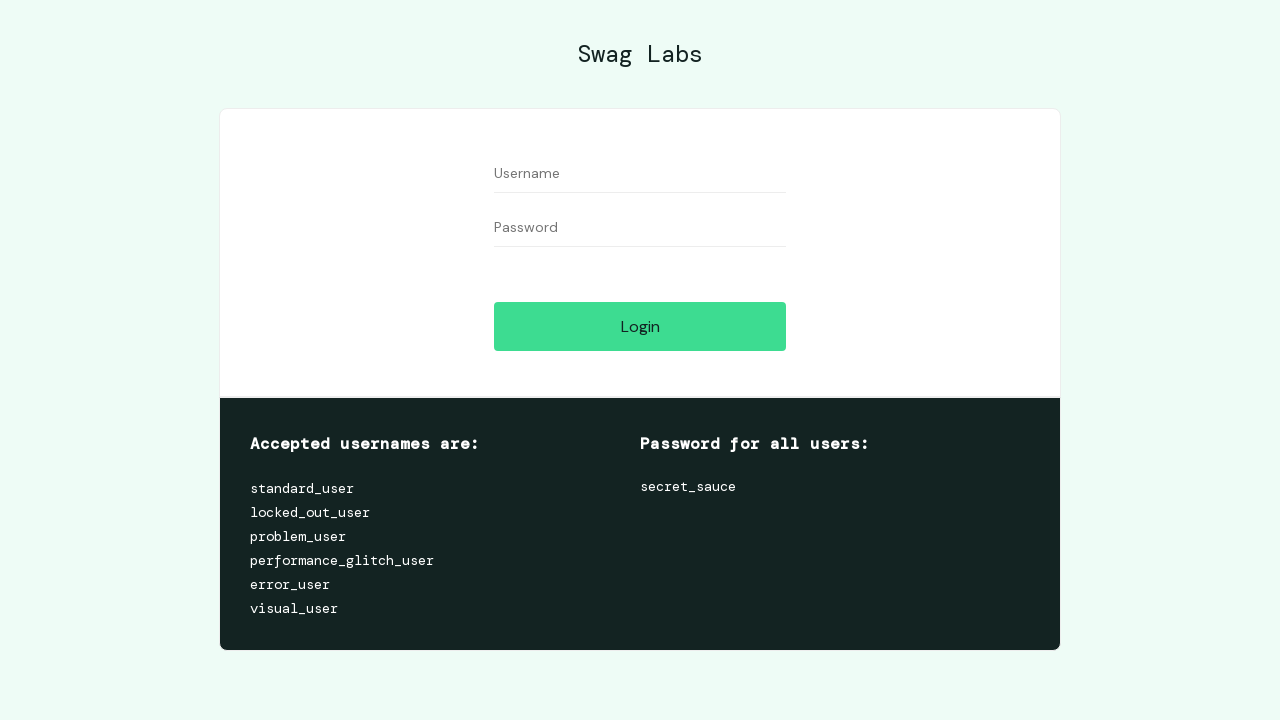

Filled username field with 'wronguser123' on #user-name
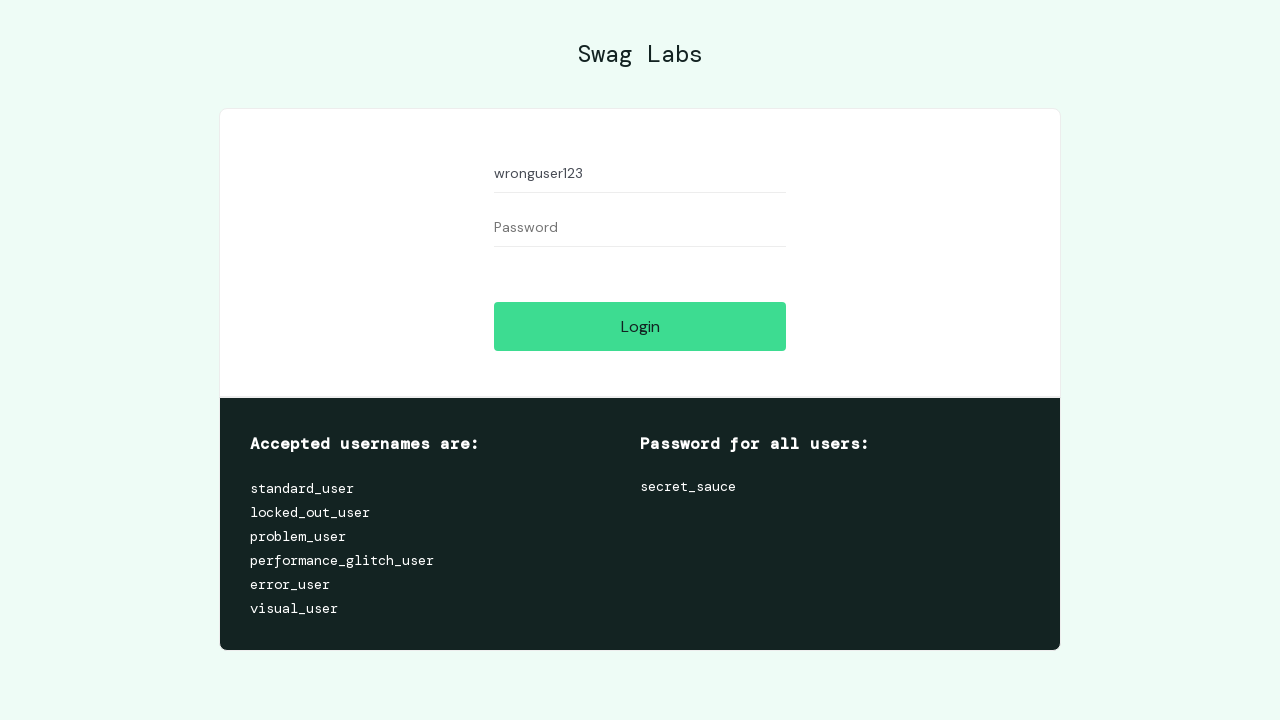

Filled password field with 'wrongpass456' on #password
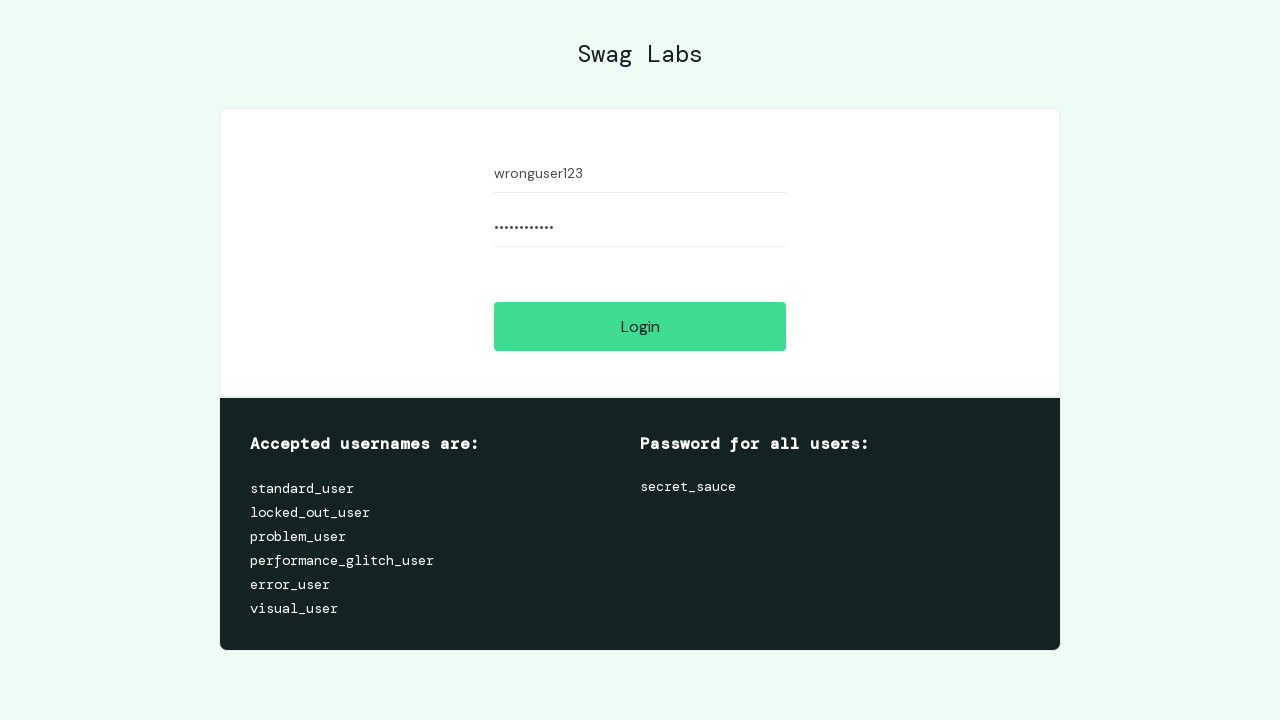

Clicked login button at (640, 326) on input[name='login-button']
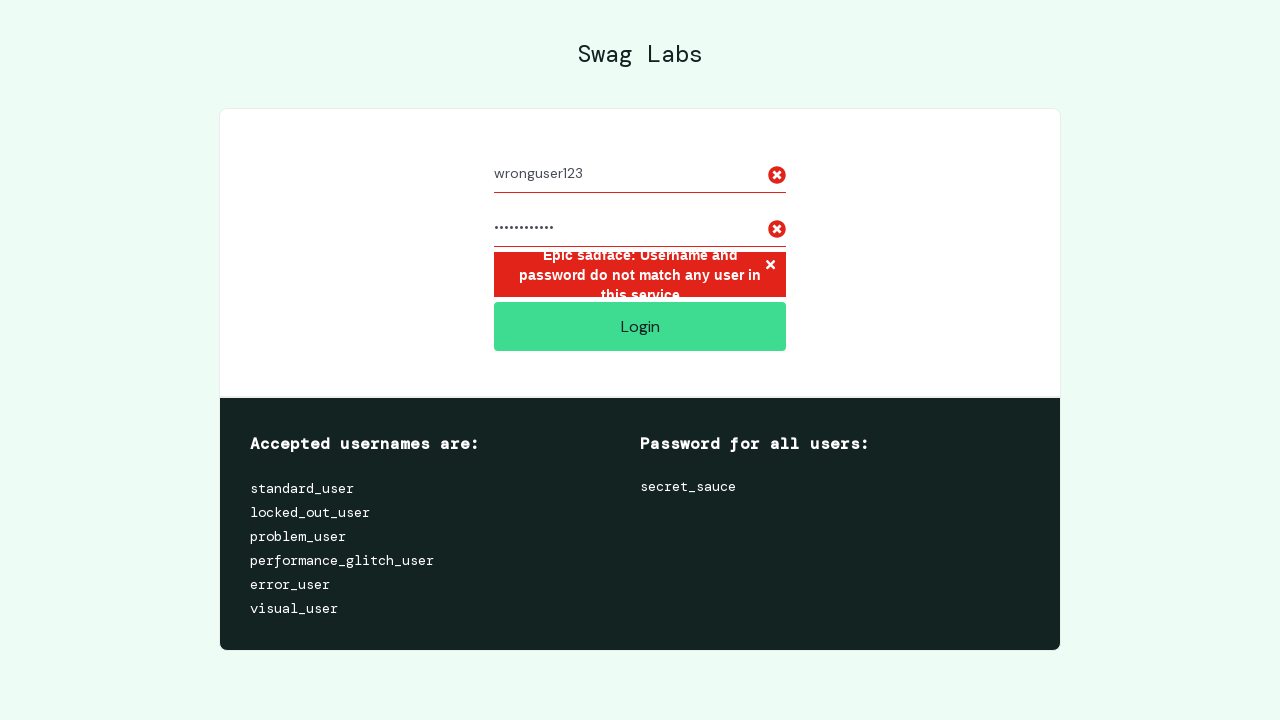

Error message about invalid credentials appeared
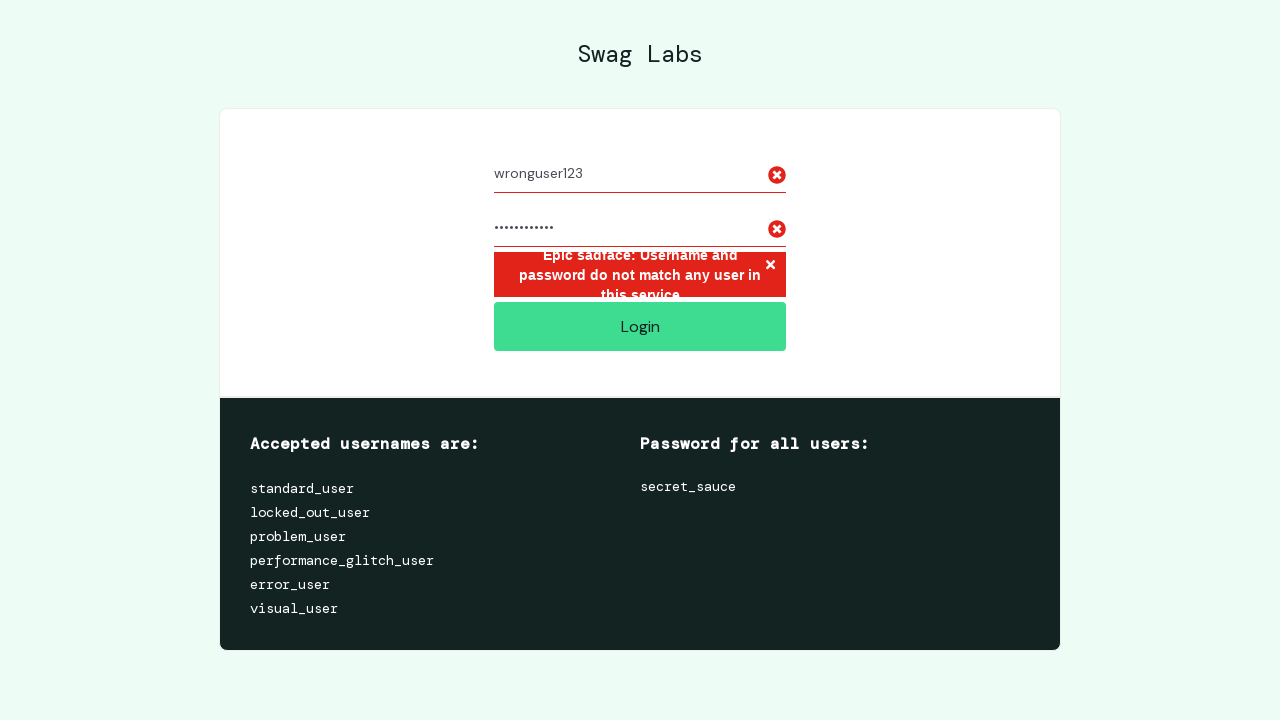

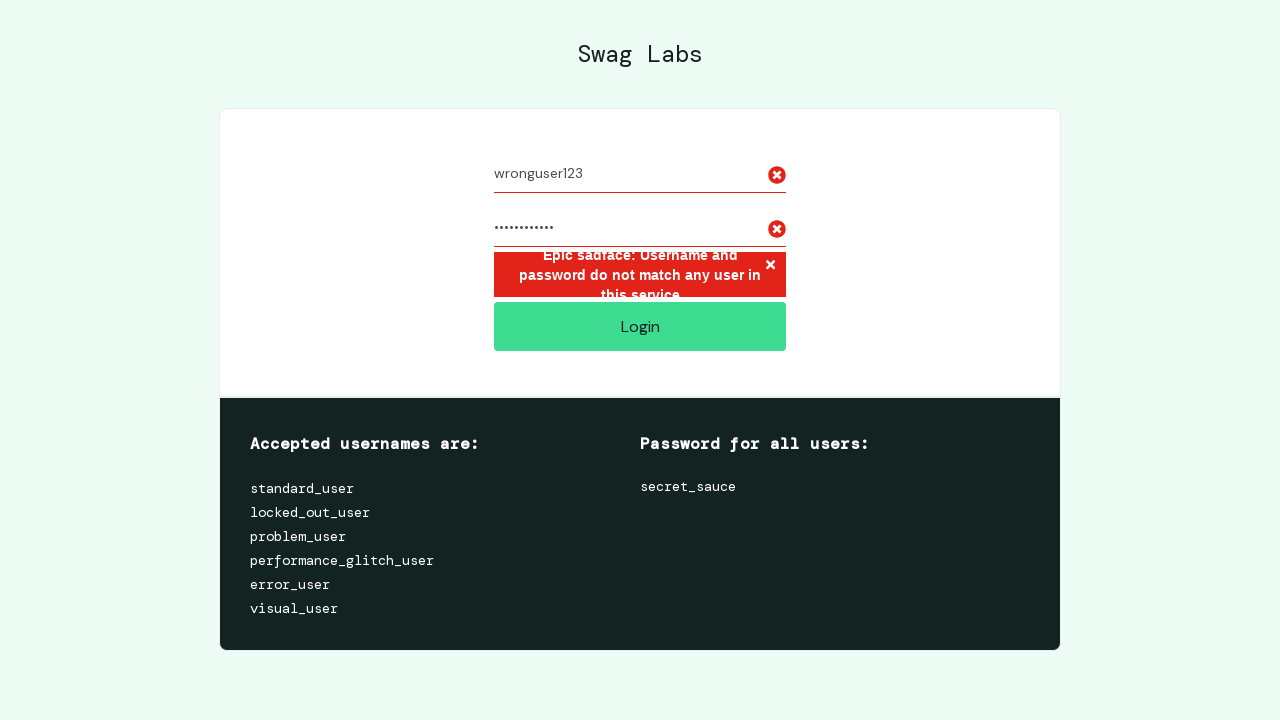